Tests navigation to the Leadership page by hovering over the About link to reveal a menu, clicking the Leadership link, and verifying Carlos Kidman is on the page

Starting URL: https://qap.dev

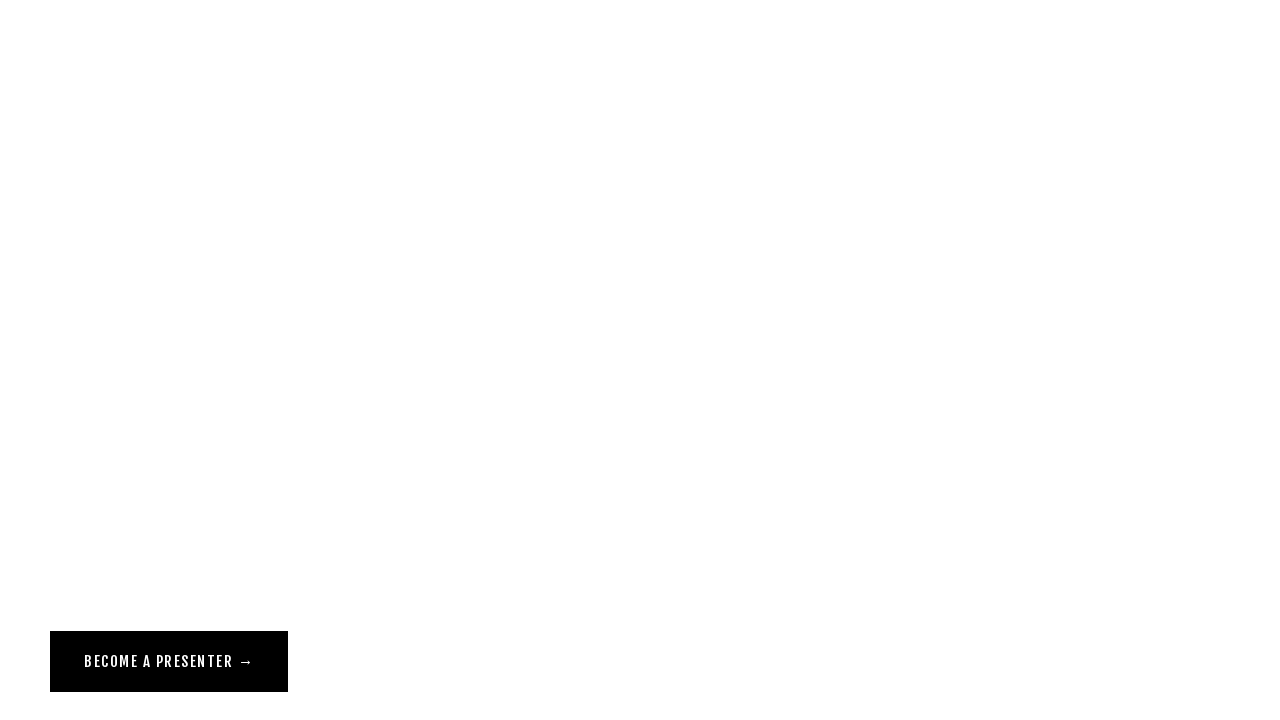

Hovered over the About link to reveal dropdown menu at (71, 56) on a[href="/about"]
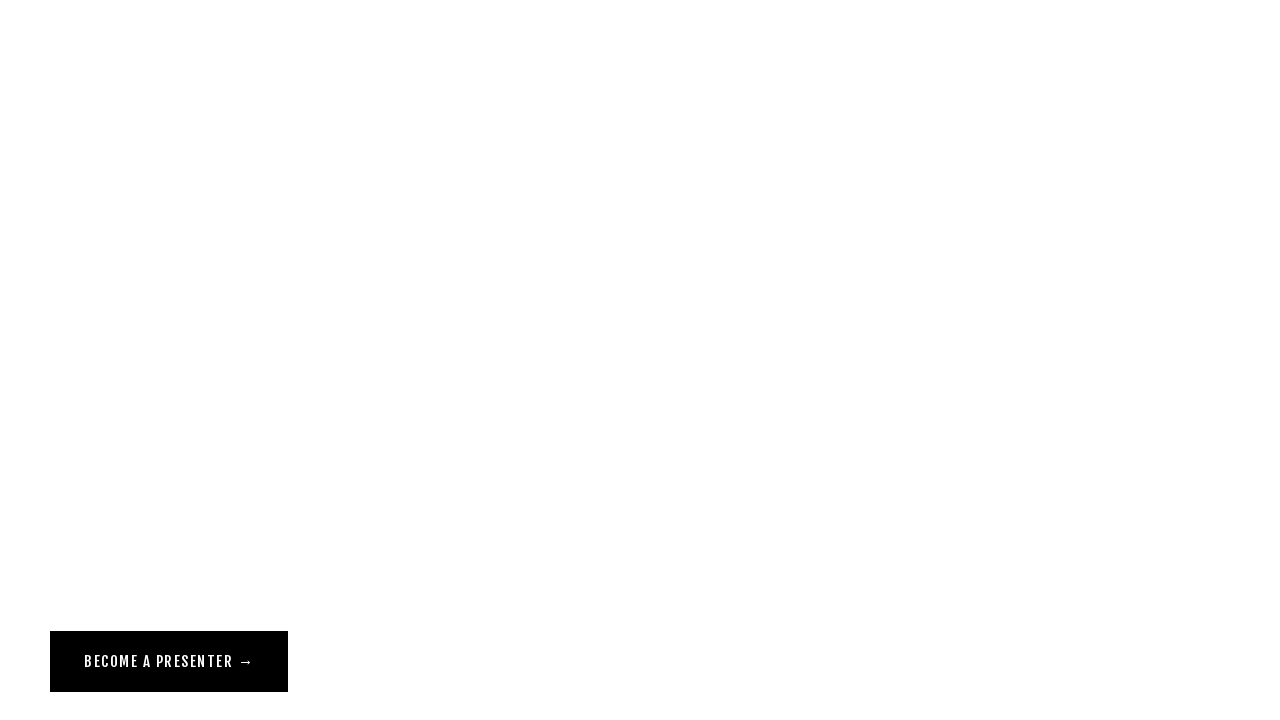

Clicked the Leadership link in the dropdown menu at (92, 124) on a[href="/leadership"][class^="Header-nav"]
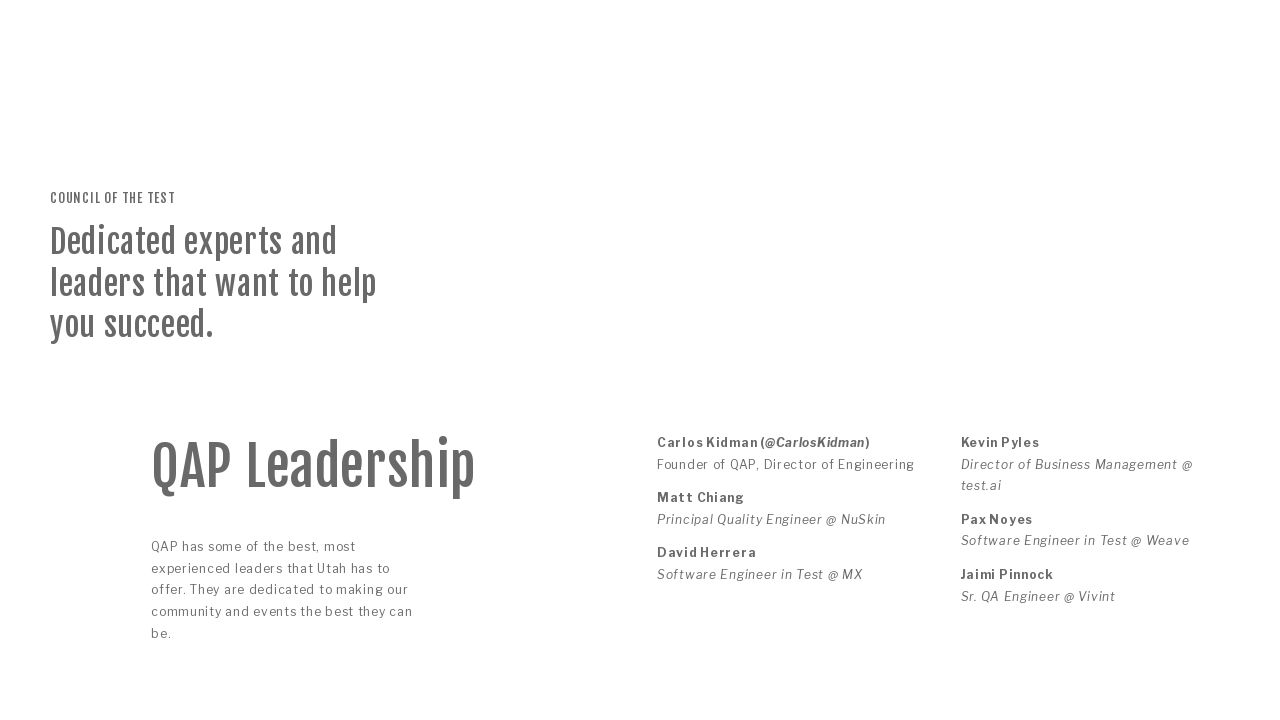

Verified Carlos Kidman is on the Leadership page
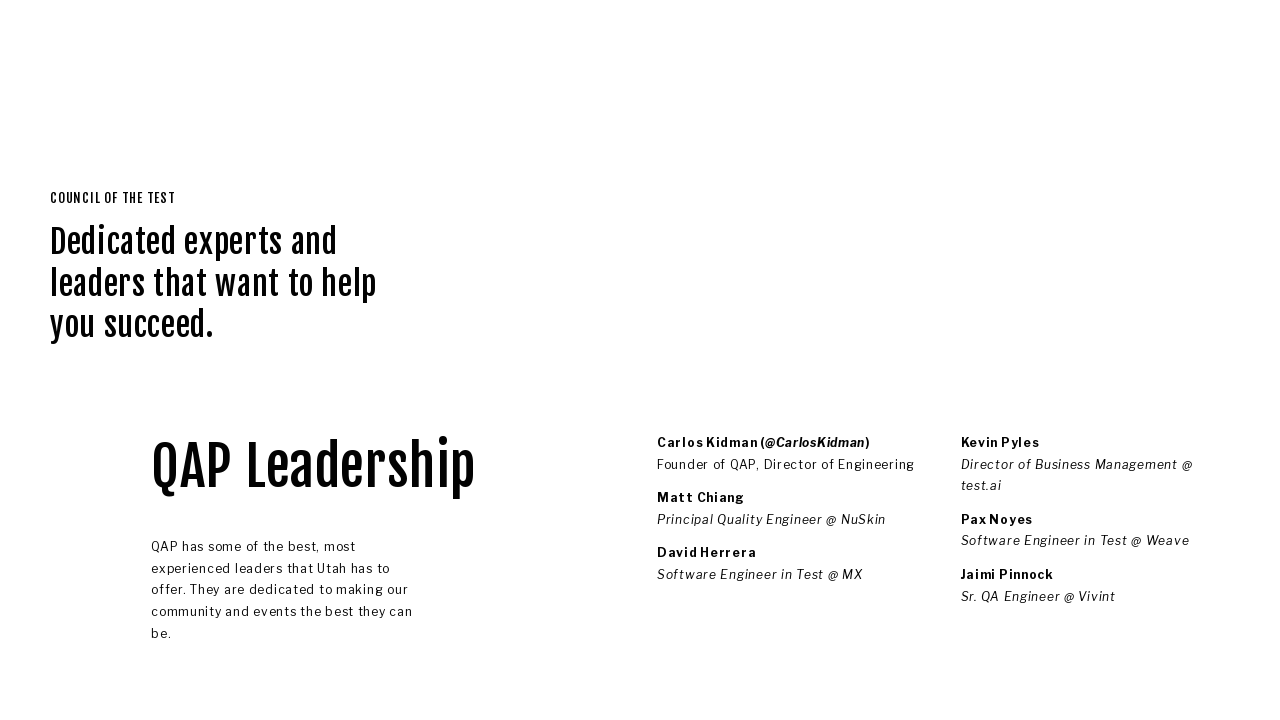

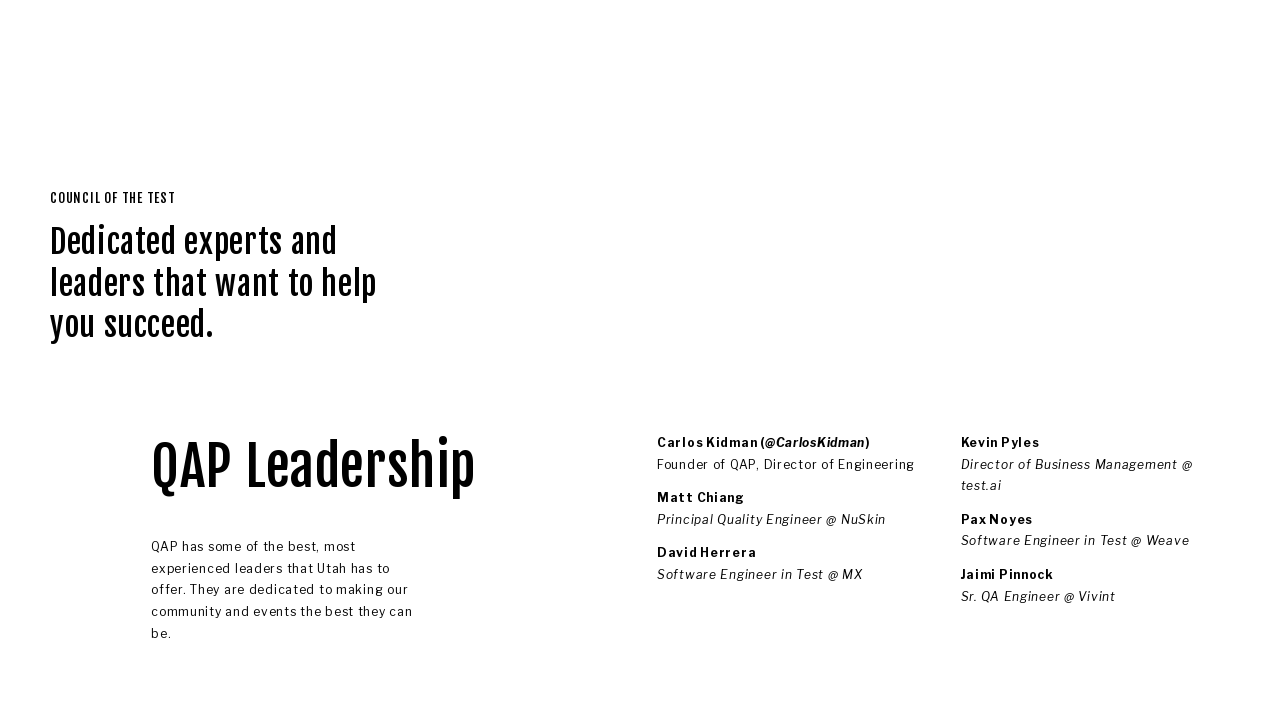